Tests the user registration flow on an e-commerce playground site by filling out the registration form with personal details, subscribing to newsletter, accepting terms, and verifying successful account creation.

Starting URL: https://ecommerce-playground.lambdatest.io/index.php?route=account/register

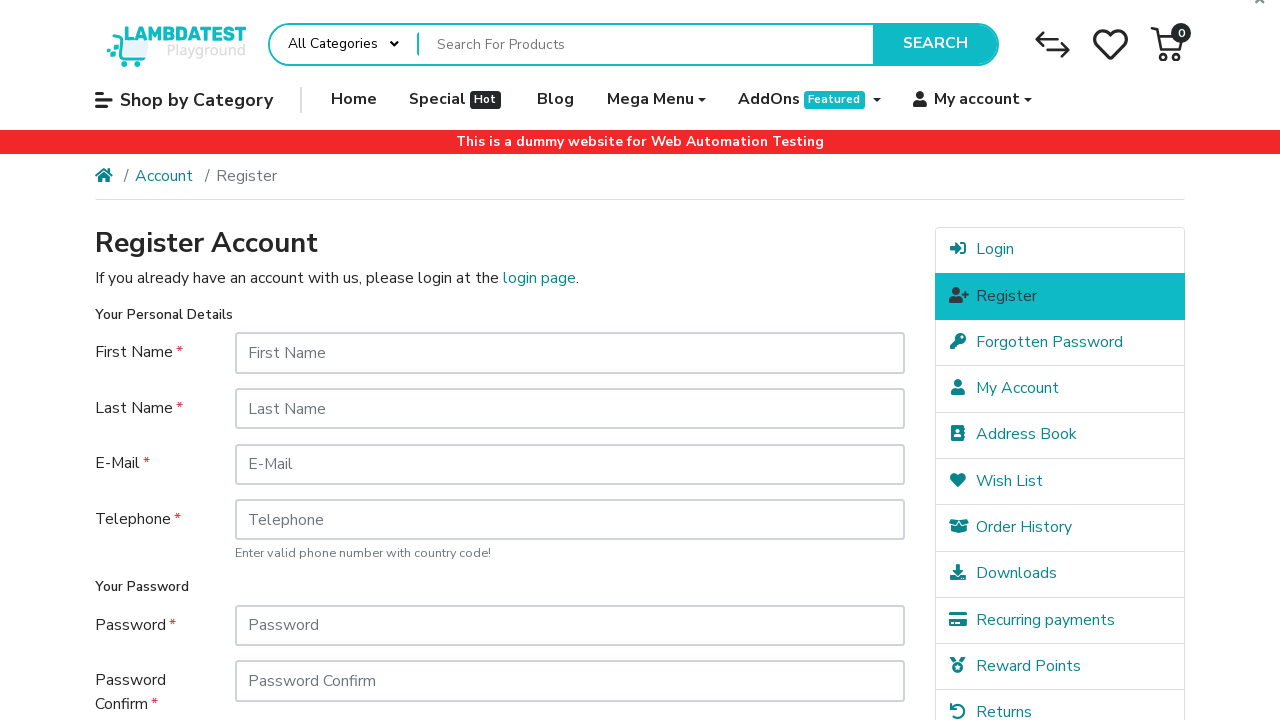

Generated random email for unique registration
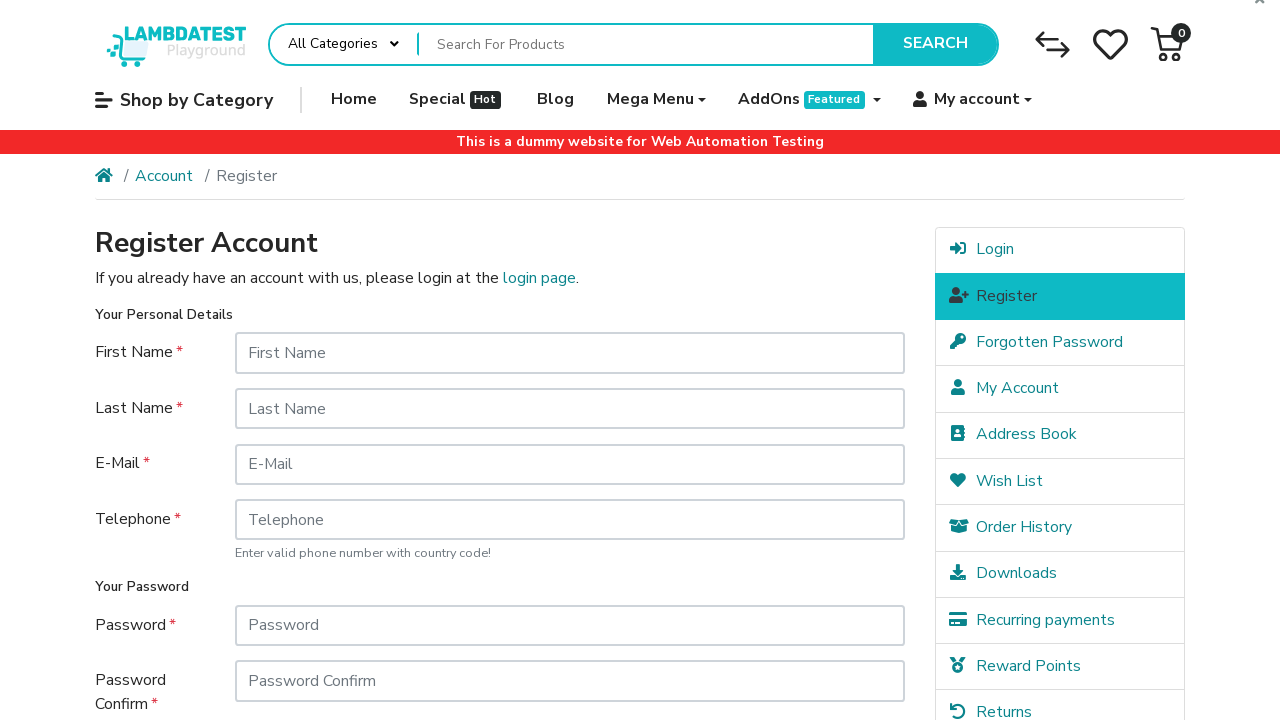

Filled first name field with 'Marcus' on #input-firstname
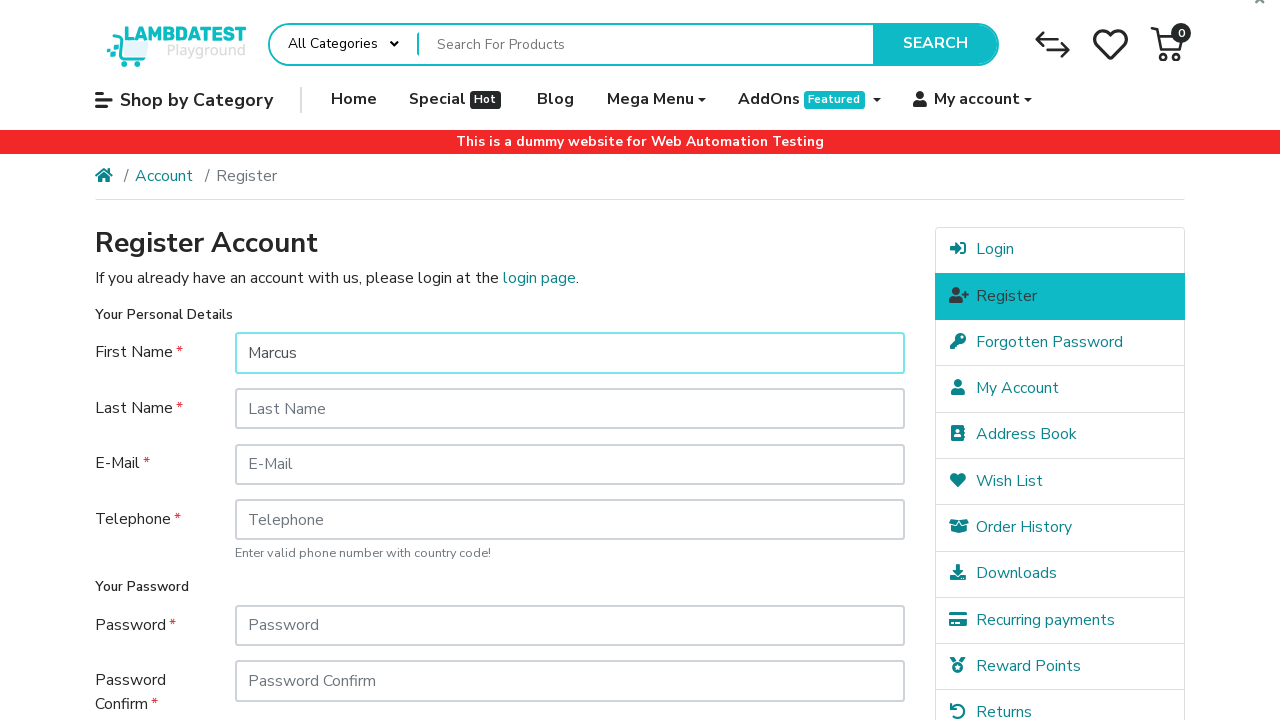

Filled last name field with 'Thompson' on #input-lastname
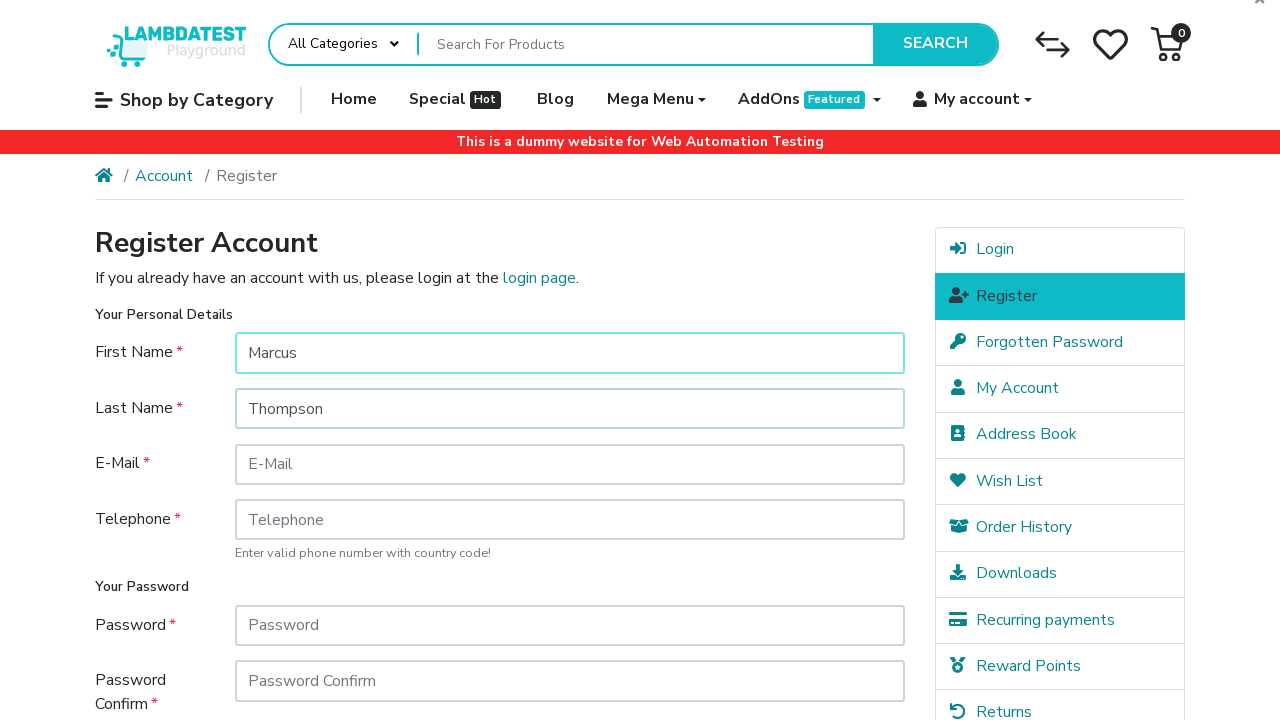

Filled email field with randomly generated email: testuser97063@gmail.com on #input-email
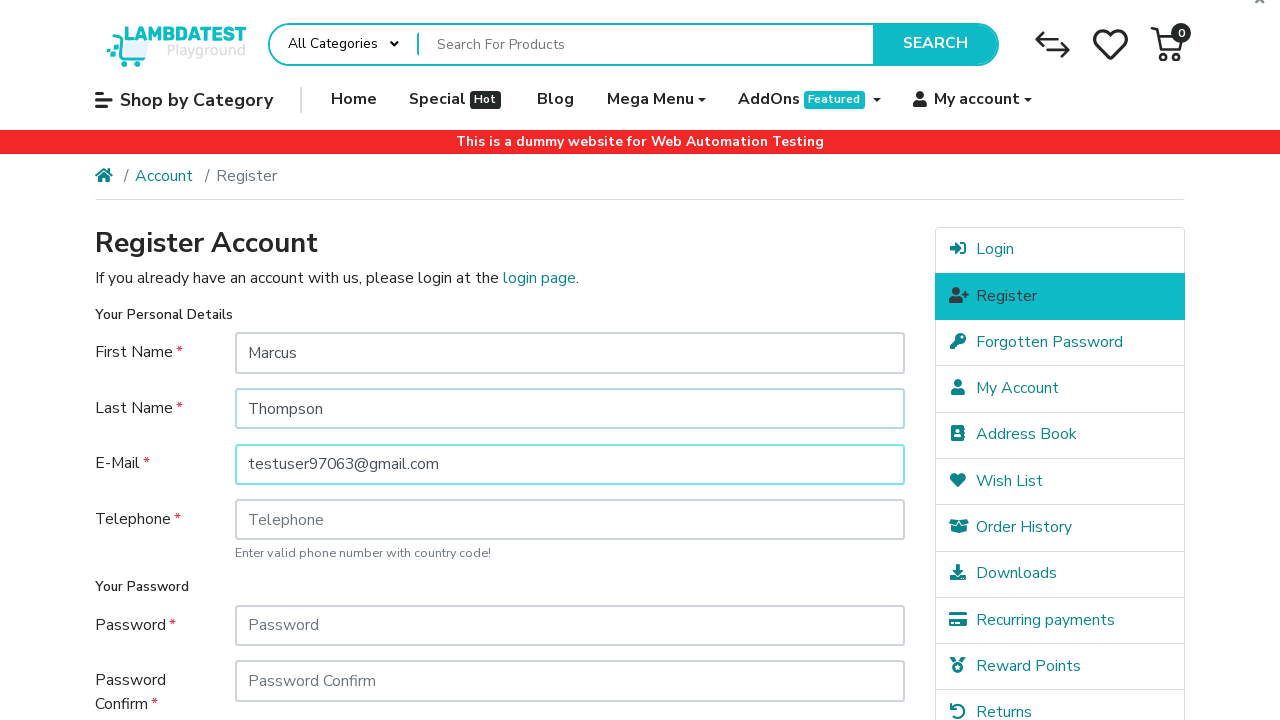

Filled telephone field with '+351912345678' on #input-telephone
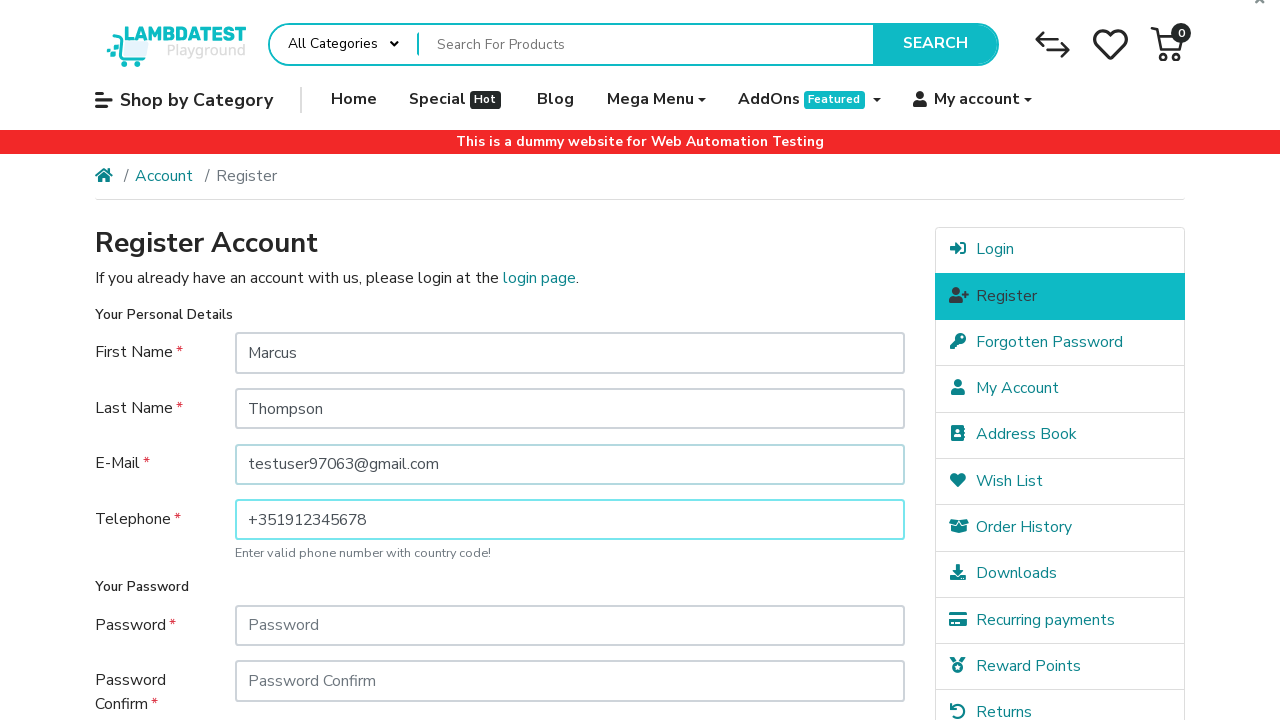

Filled password field with 'SecurePass123' on #input-password
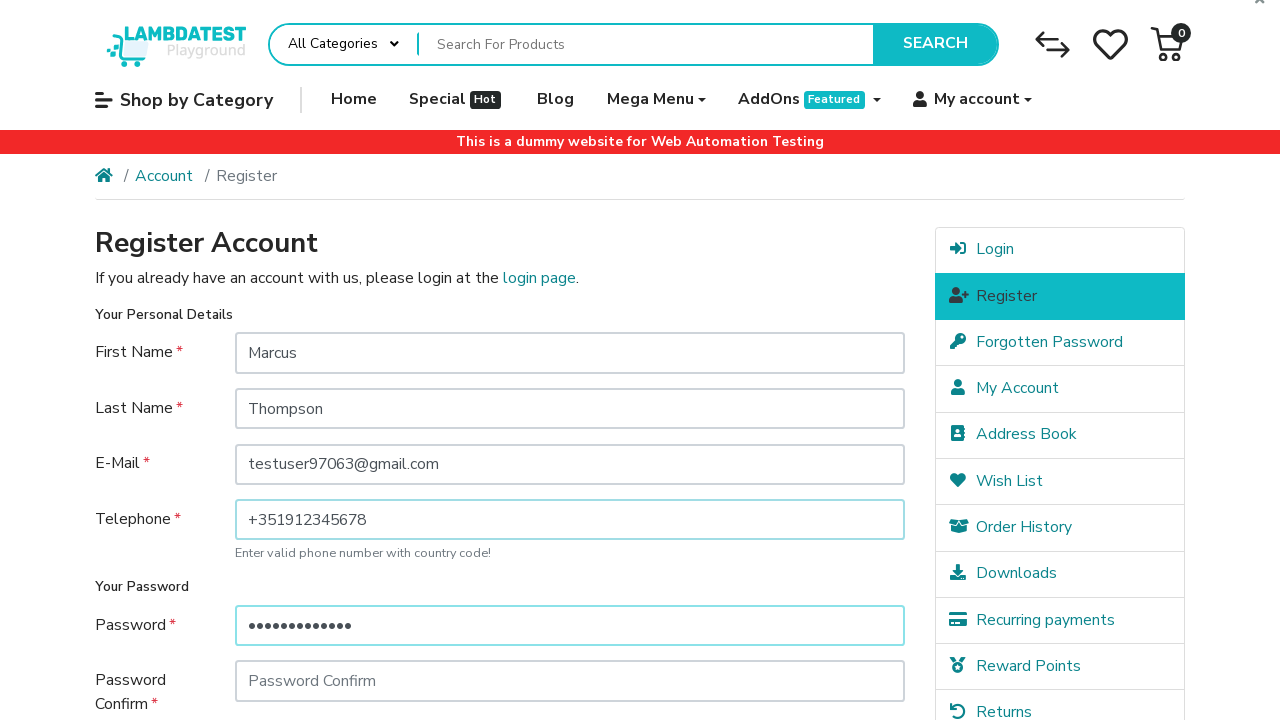

Filled password confirmation field with 'SecurePass123' on #input-confirm
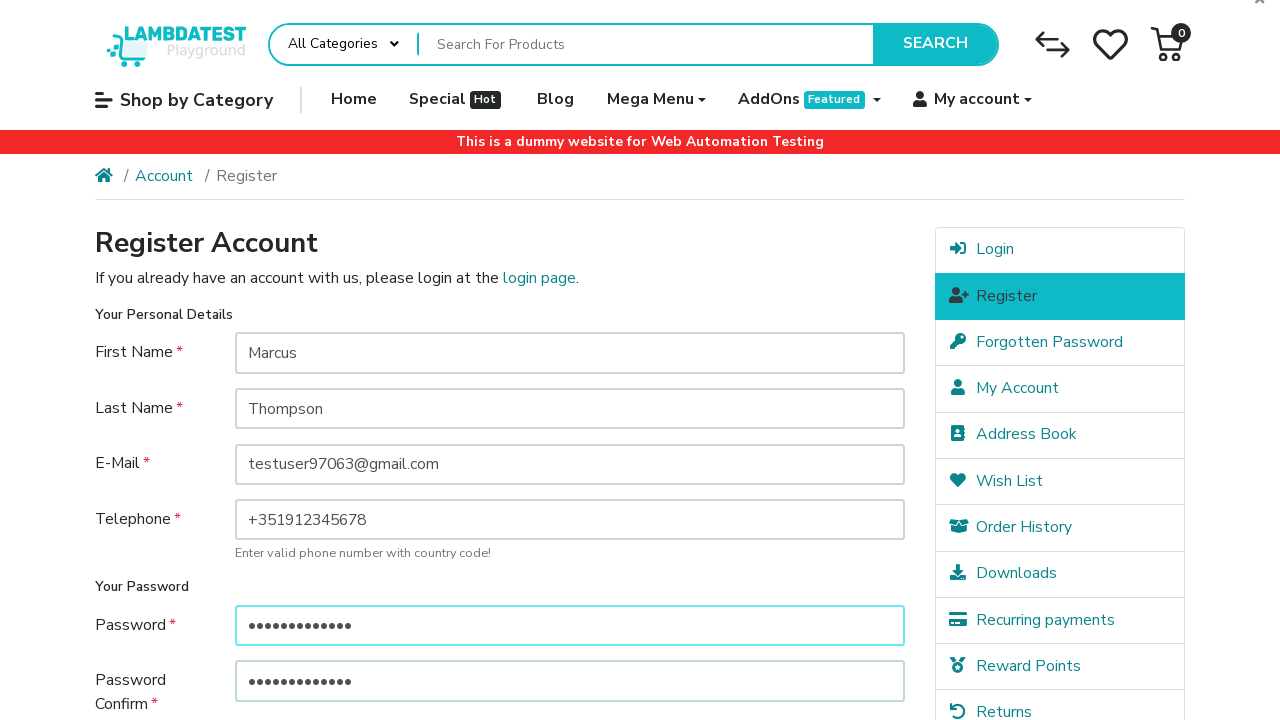

Clicked newsletter subscription 'Yes' option at (274, 514) on label[for='input-newsletter-yes']
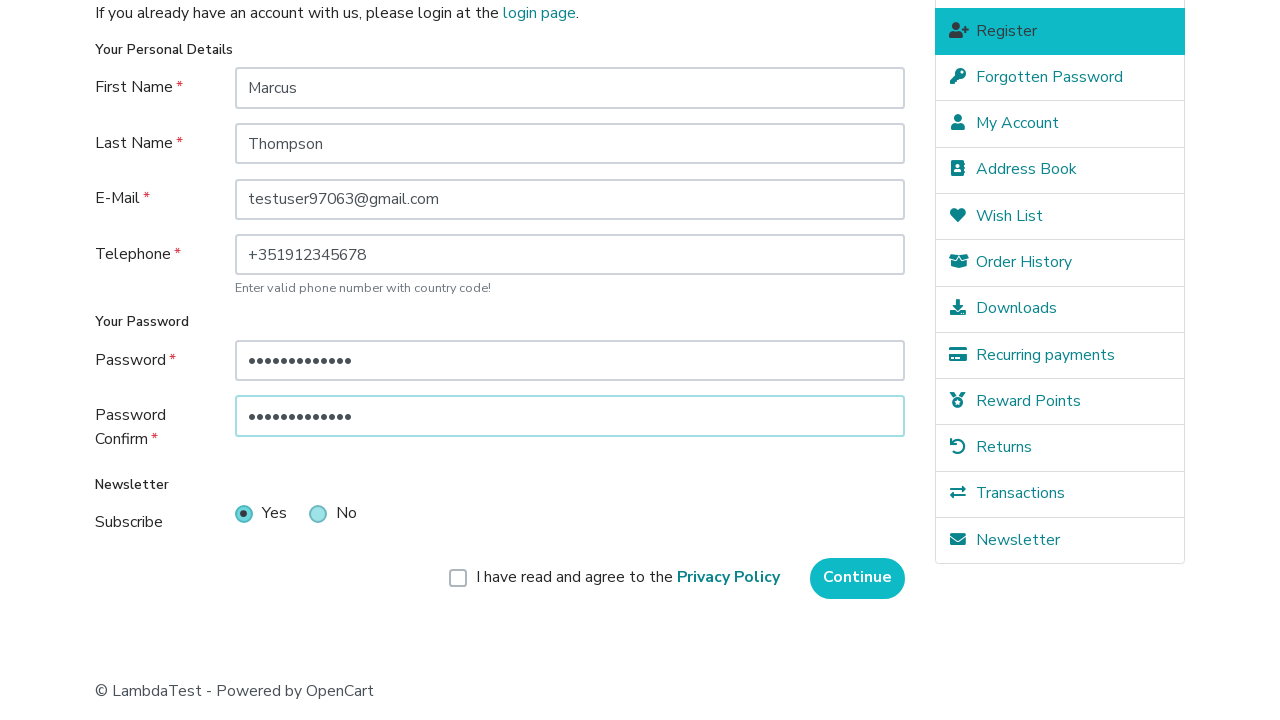

Clicked to accept terms and conditions at (628, 578) on label[for='input-agree']
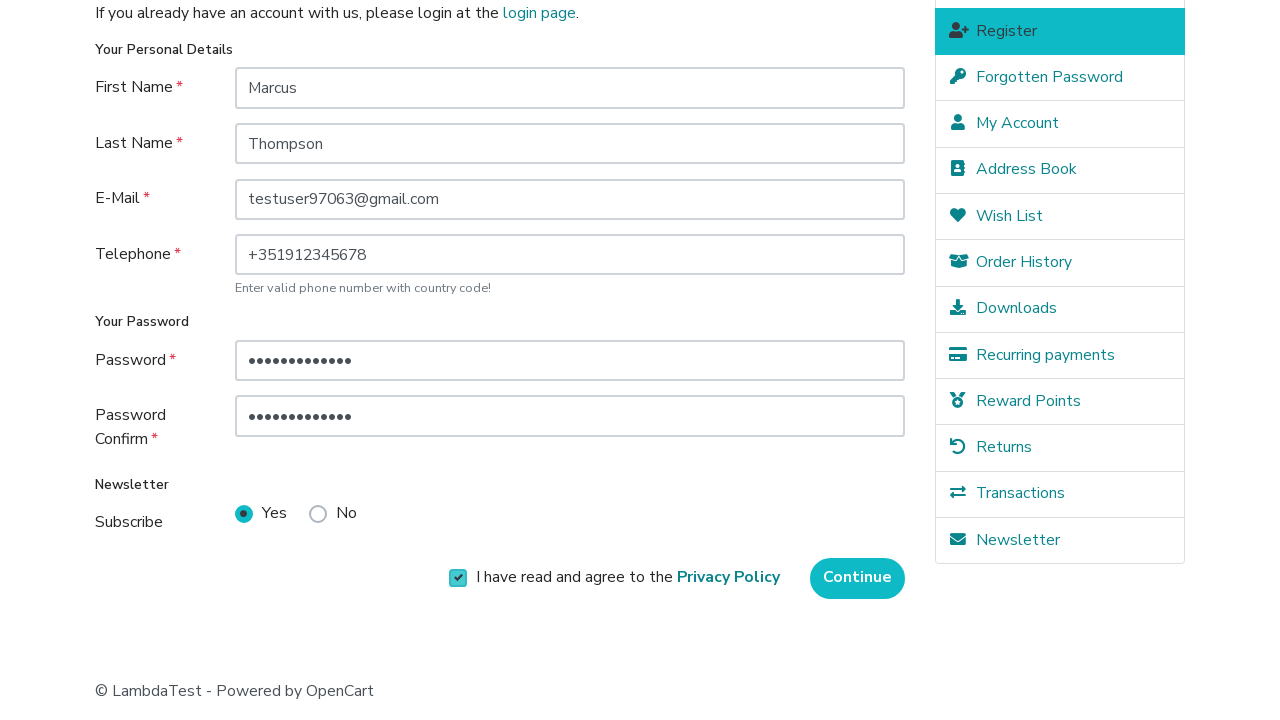

Clicked Continue button to submit registration form at (858, 578) on input[value='Continue']
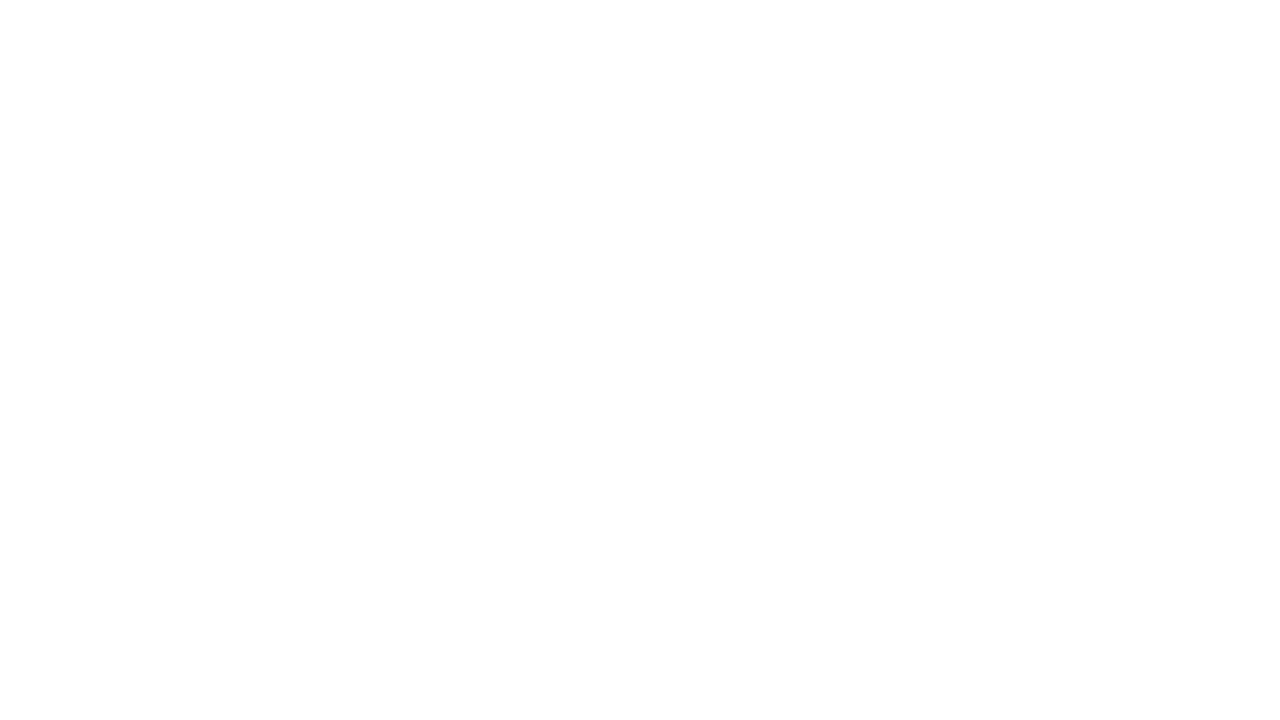

Waited for account creation confirmation page to load
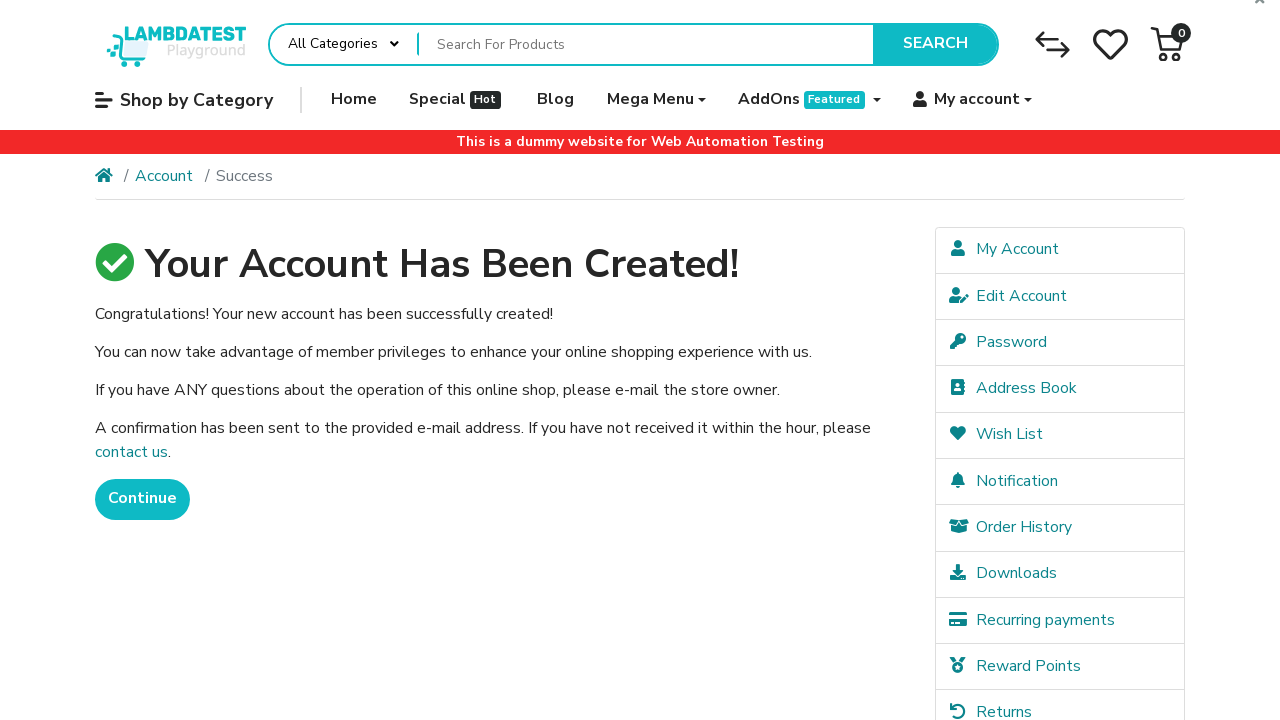

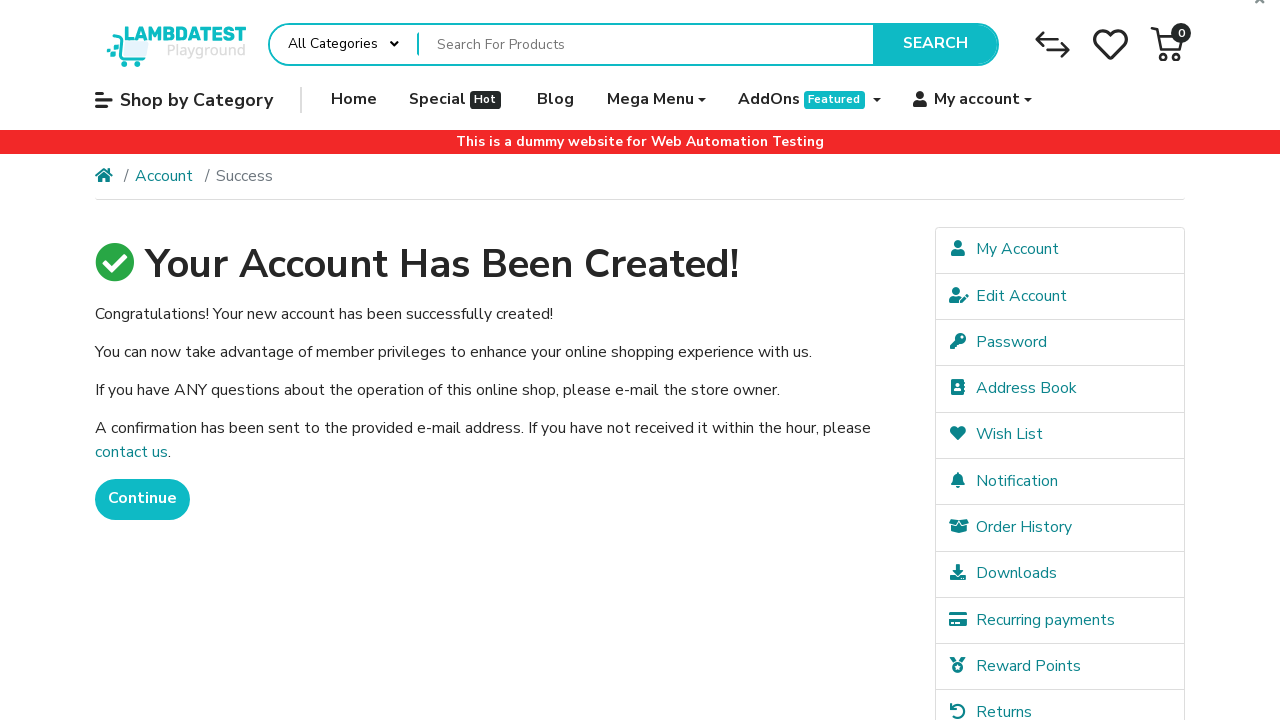